Tests clicking the upvote arrow on a comment while not logged in

Starting URL: https://news.ycombinator.com/news

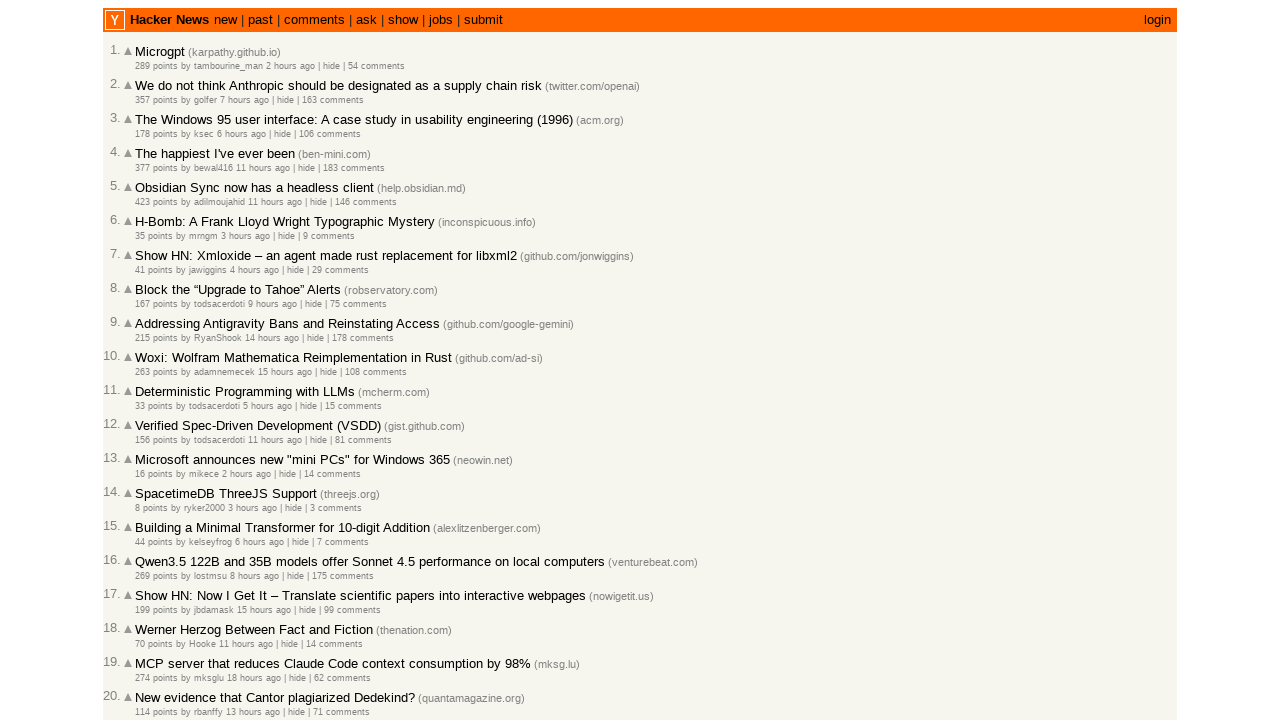

Navigated to Hacker News homepage
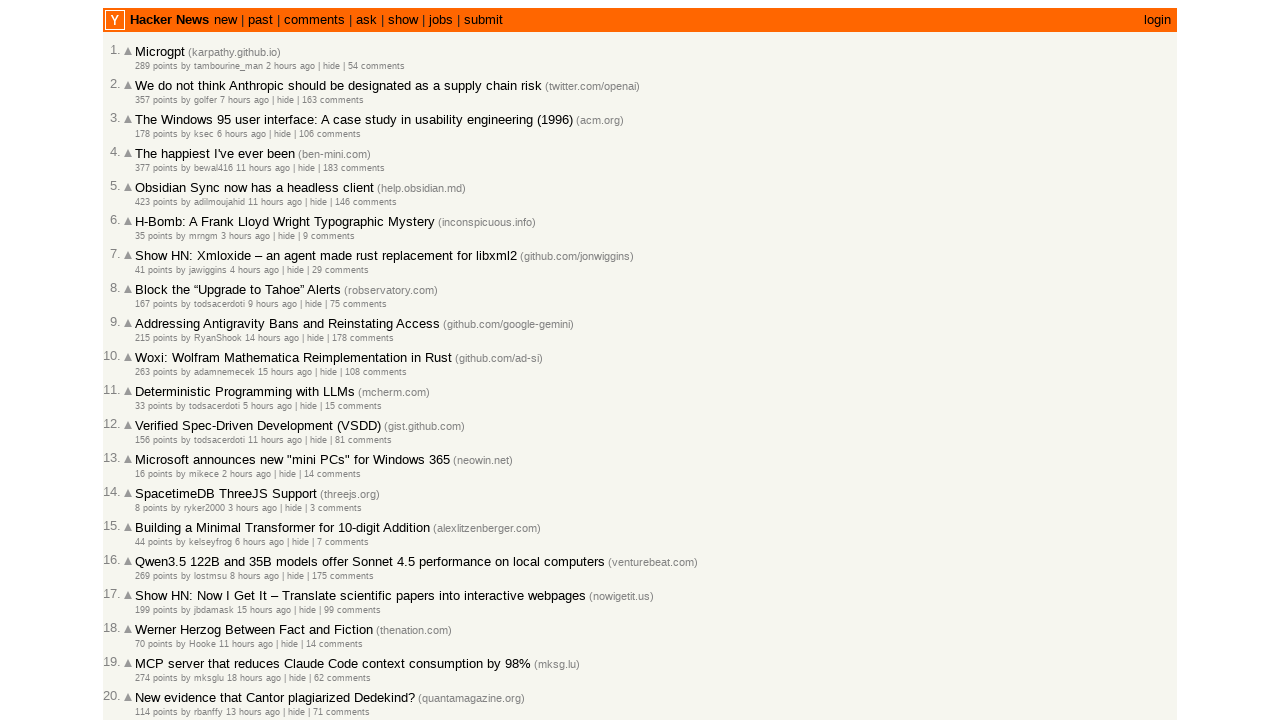

Clicked on comments link to view story comments at (314, 20) on a:text('comments')
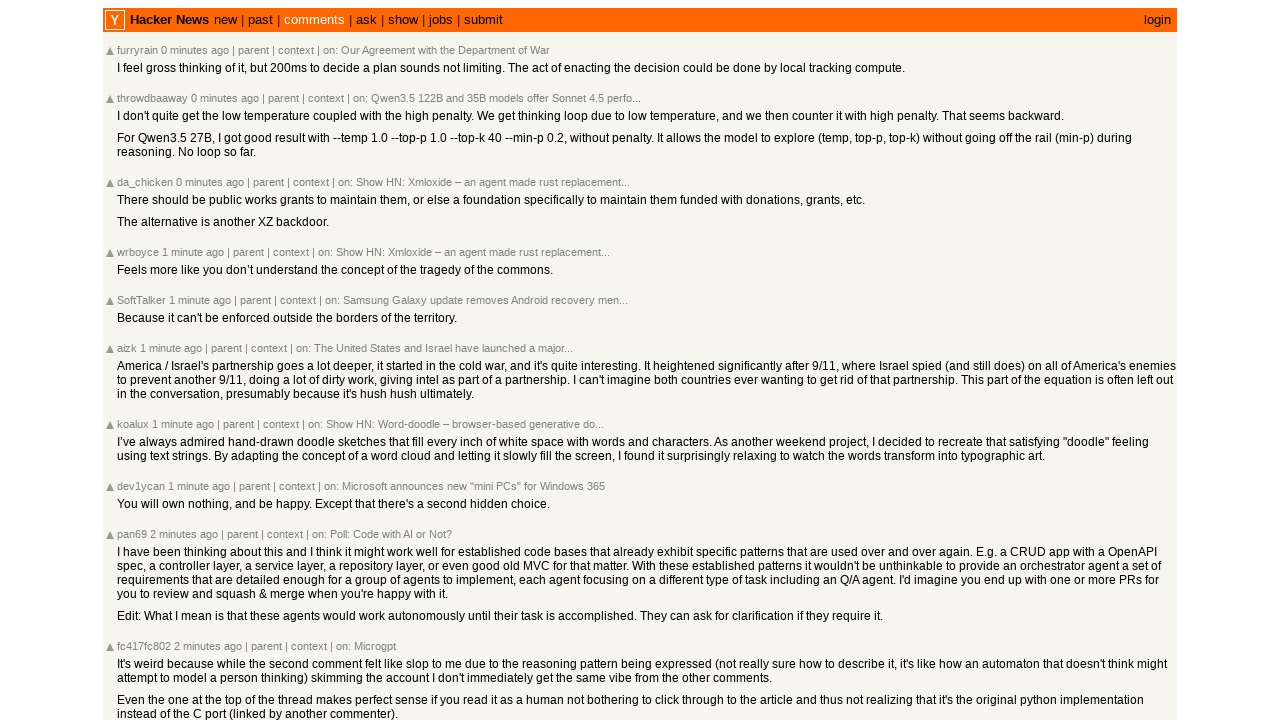

Clicked upvote arrow on a comment while not logged in at (110, 50) on div.votearrow
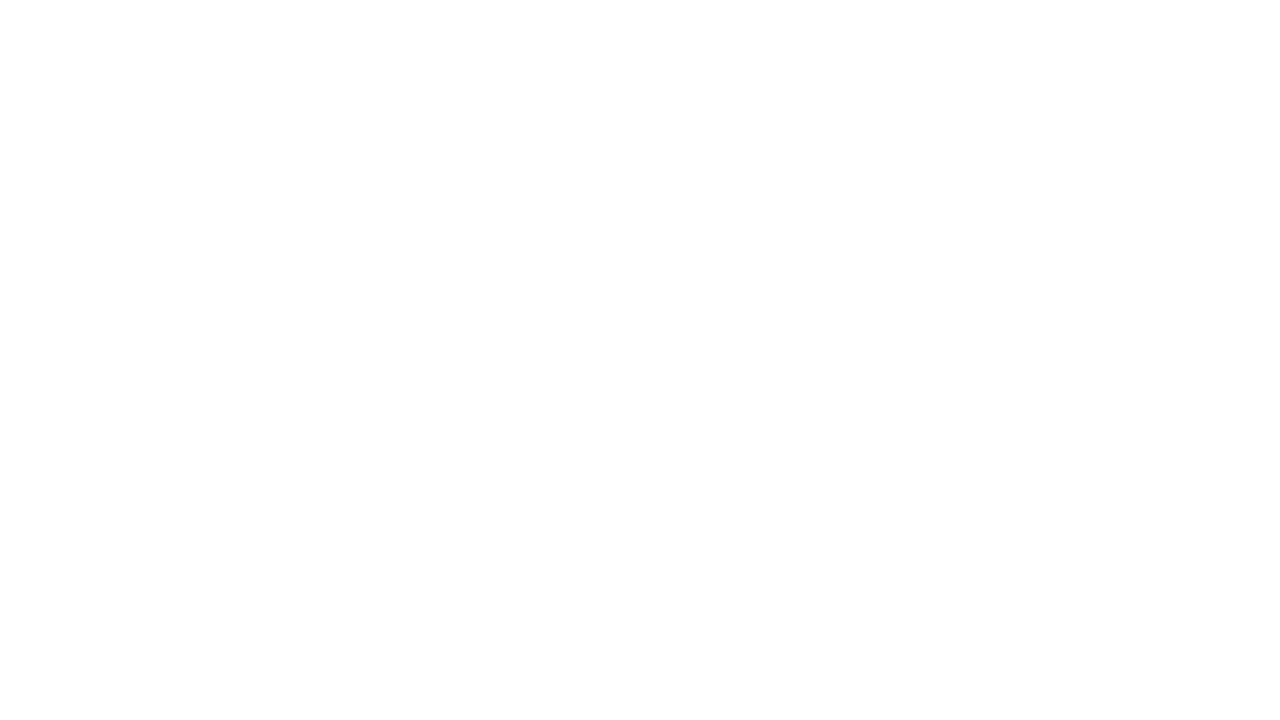

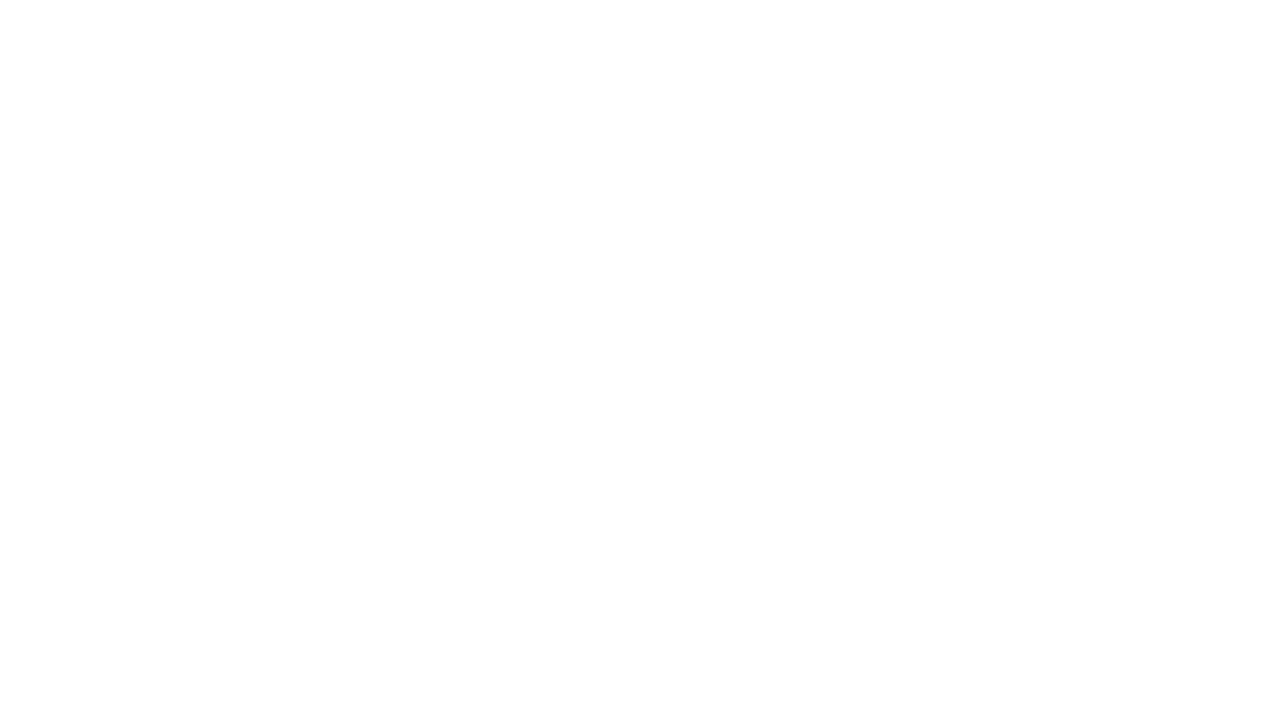